Tests the entry advertisement modal functionality by waiting for the modal to appear and then clicking the close button to dismiss it.

Starting URL: http://the-internet.herokuapp.com/entry_ad

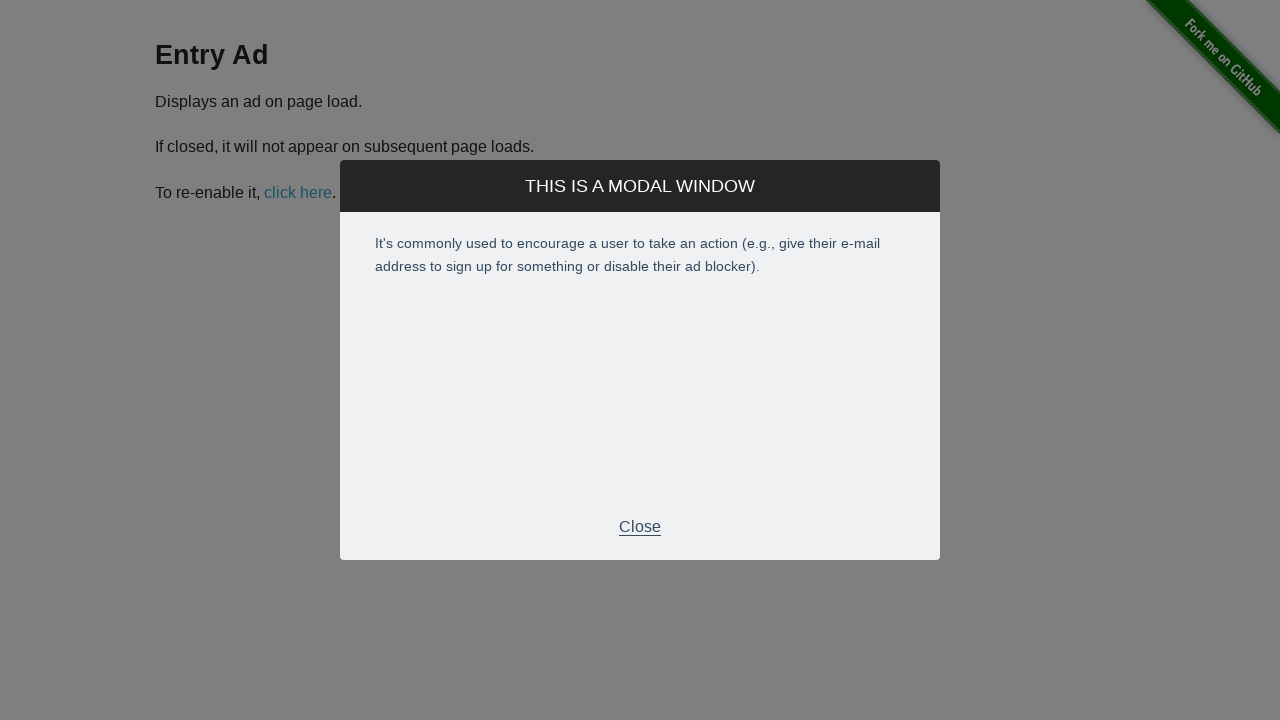

Entry advertisement modal appeared and became visible
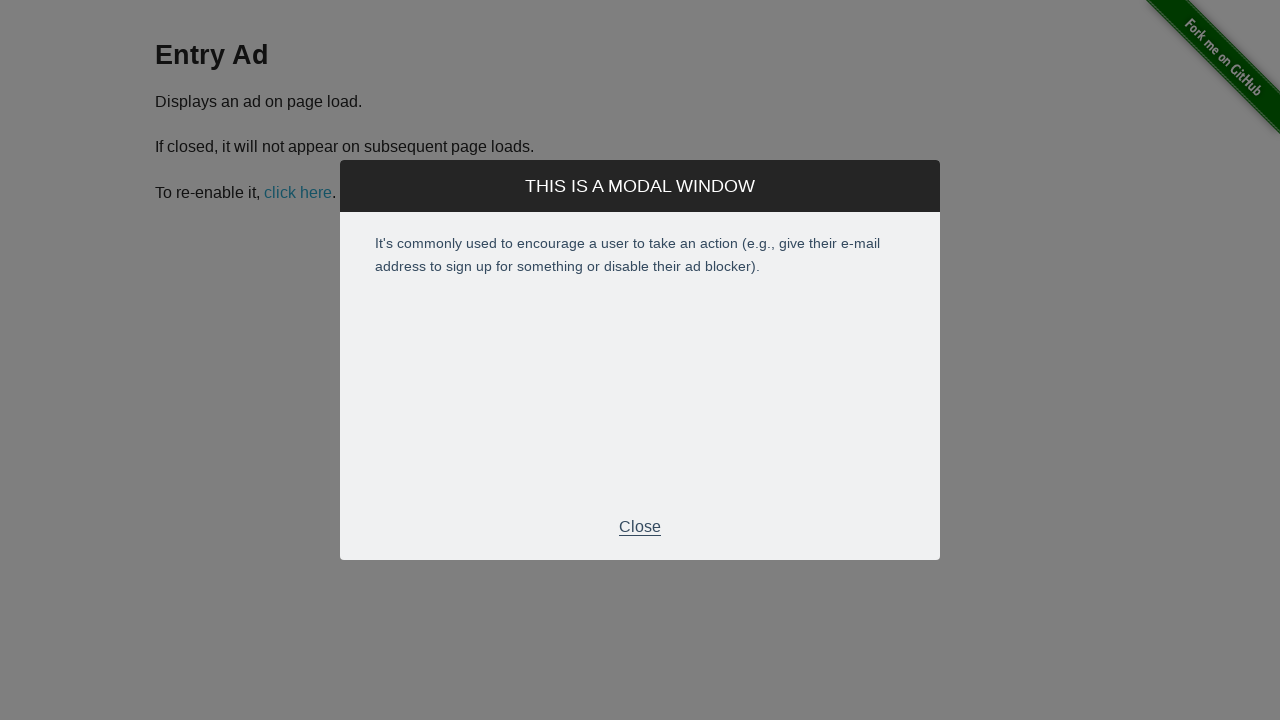

Clicked close button to dismiss the modal at (640, 527) on div.modal-footer p
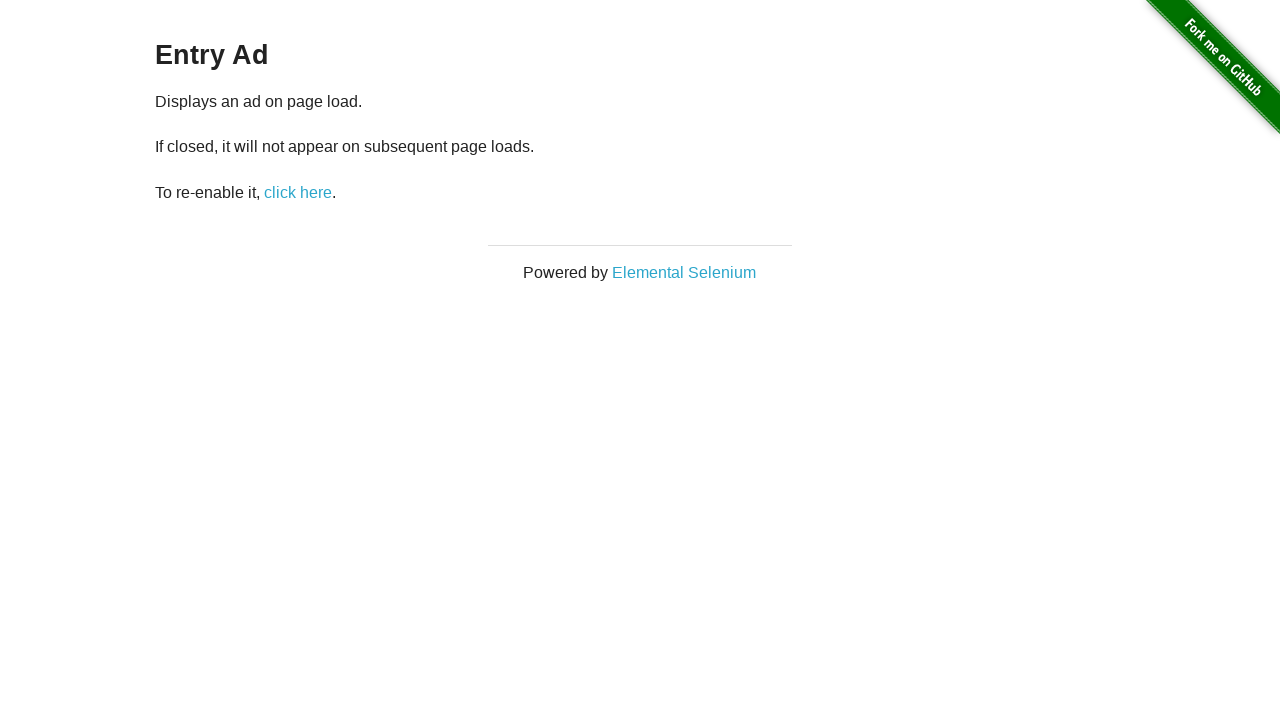

Modal was successfully closed and is no longer visible
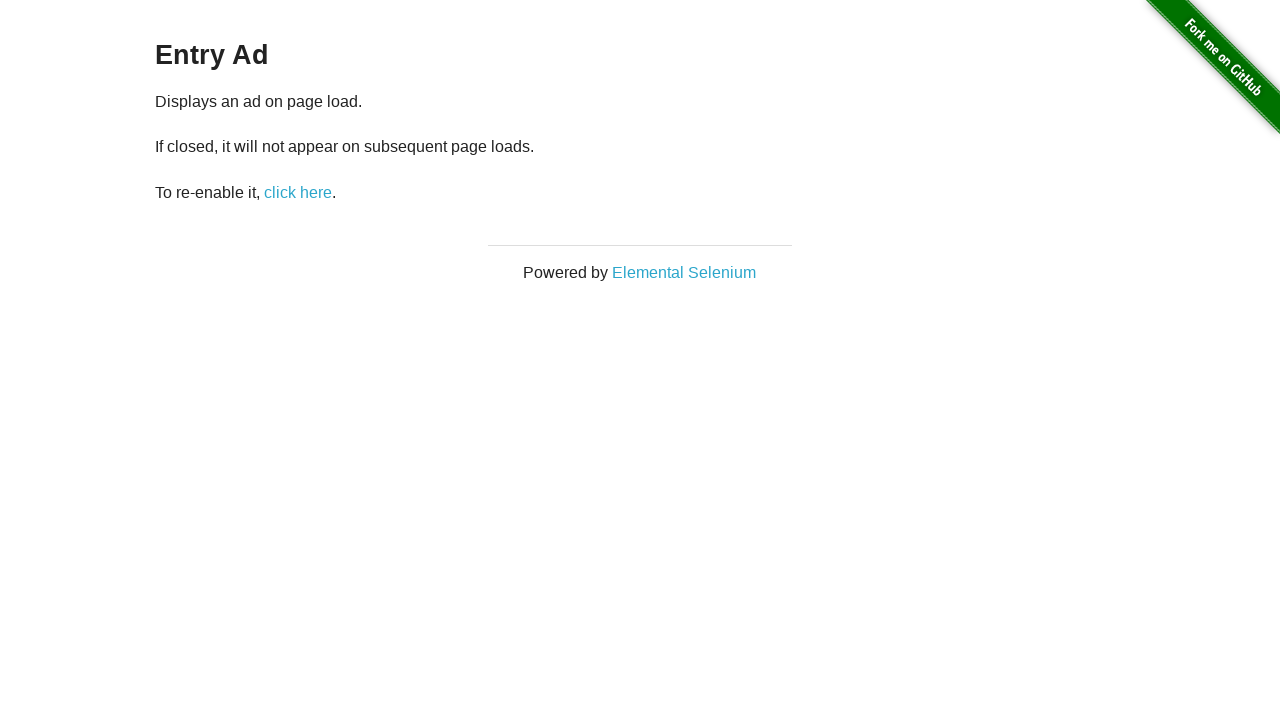

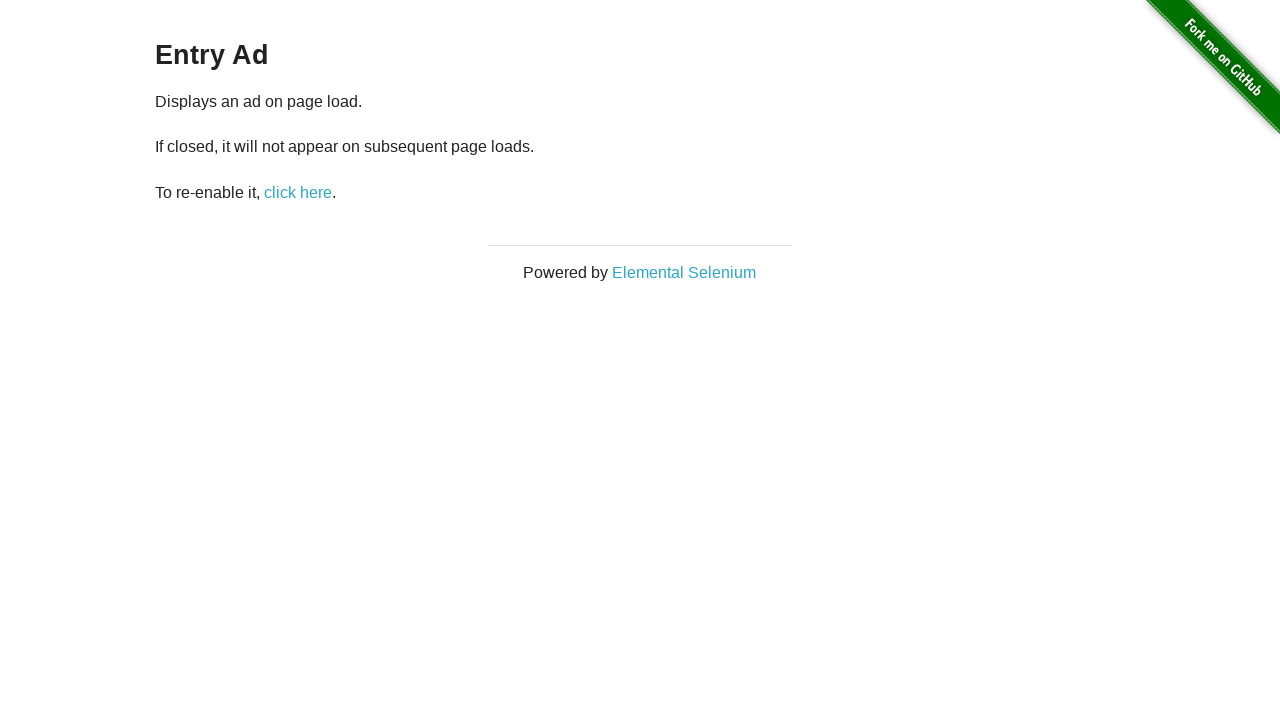